Clicks on the Electronics category link in the Target homepage navigation

Starting URL: https://www.target.com

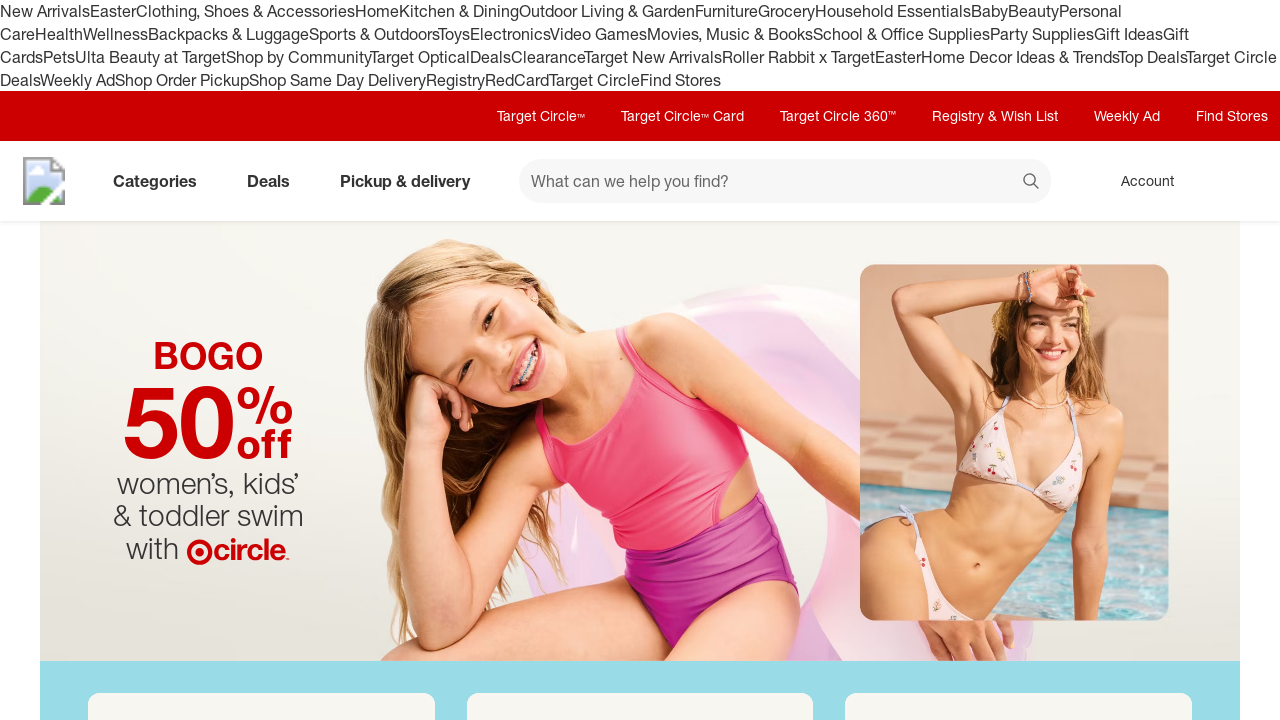

Clicked on the Electronics category link in the Target homepage navigation at (510, 34) on a:text('Electronics')
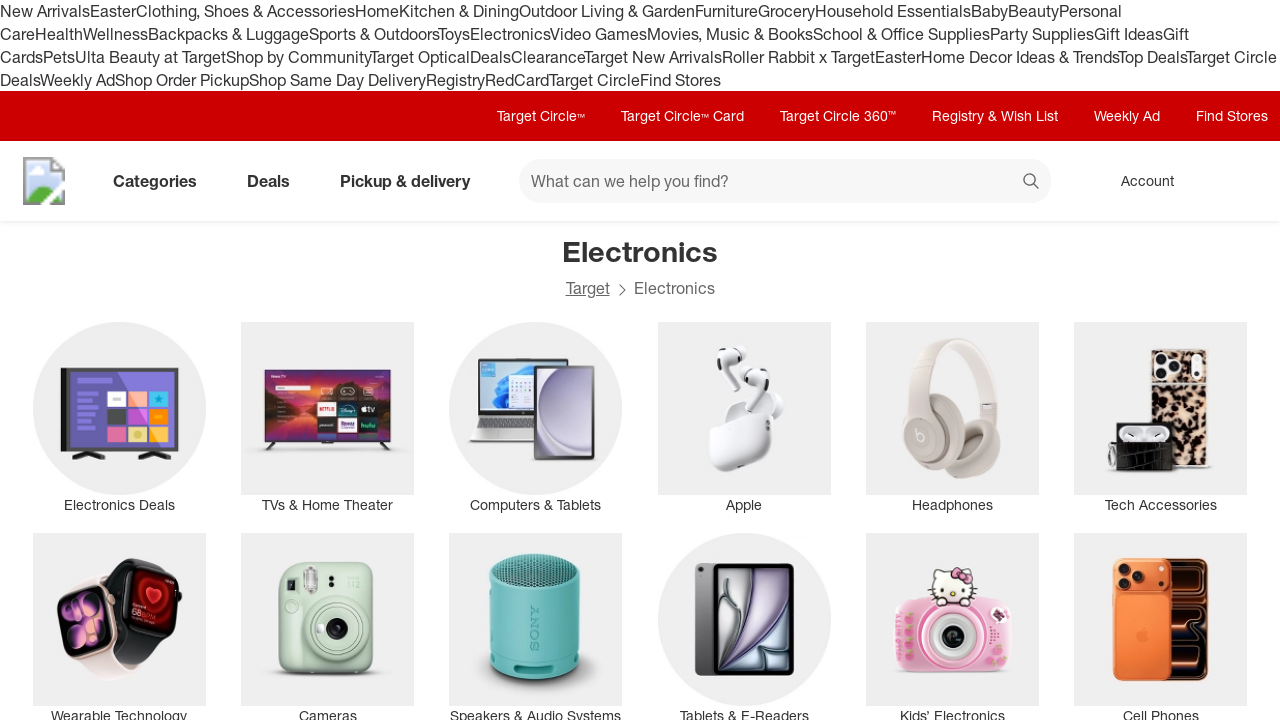

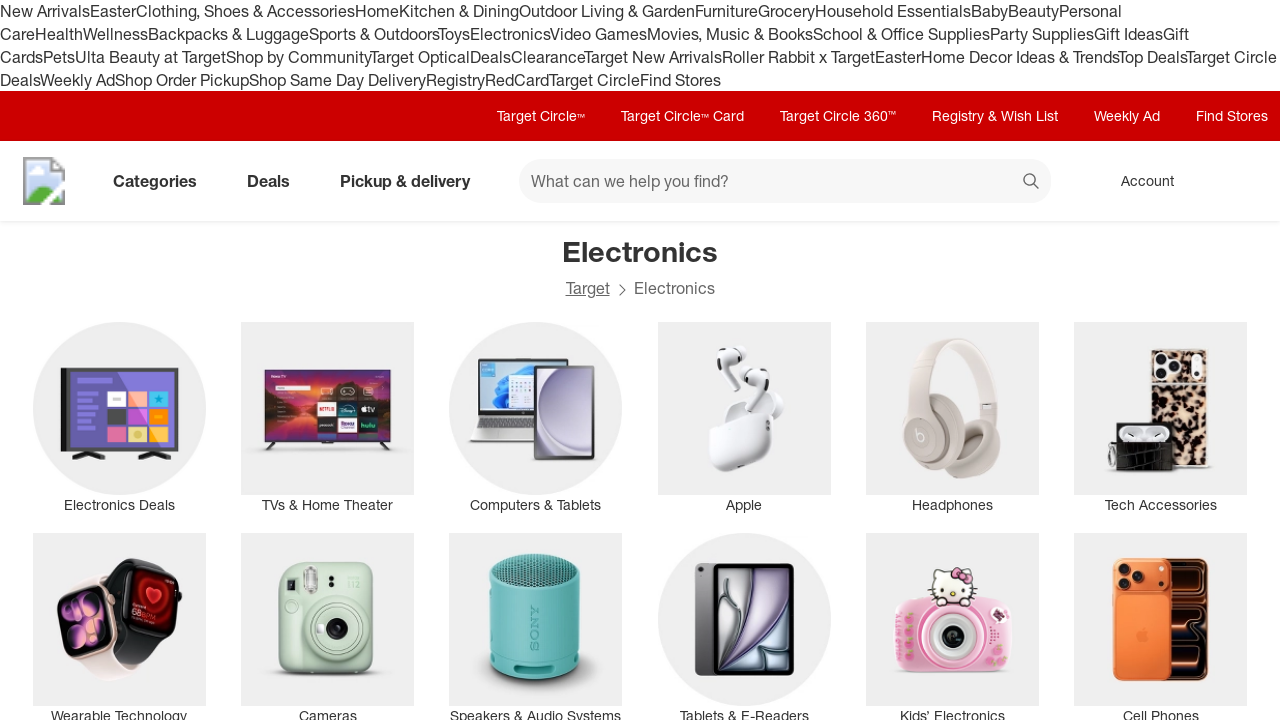